Automates filling out a Google Form by detecting all questions (radio buttons and select dropdowns) and randomly selecting answers for each question.

Starting URL: https://forms.gle/3r2Lxe6vTqKLdQfJ6

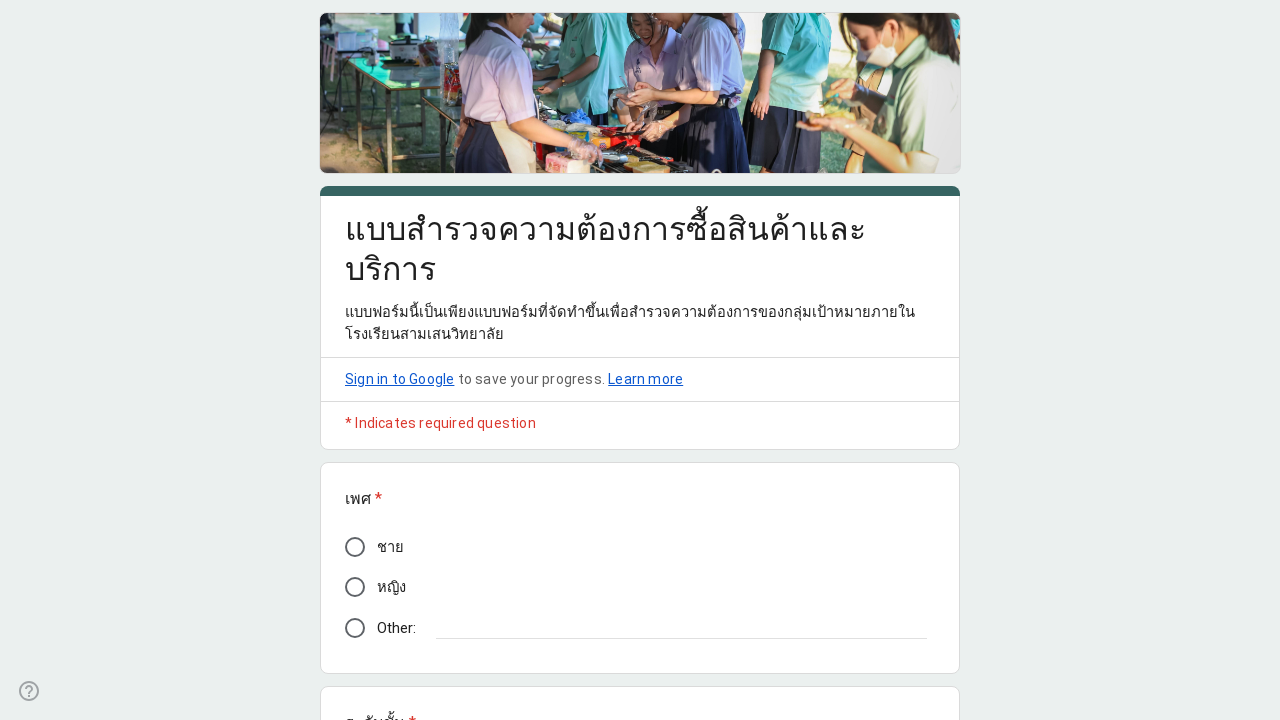

Waited for Google Form to load - form questions visible
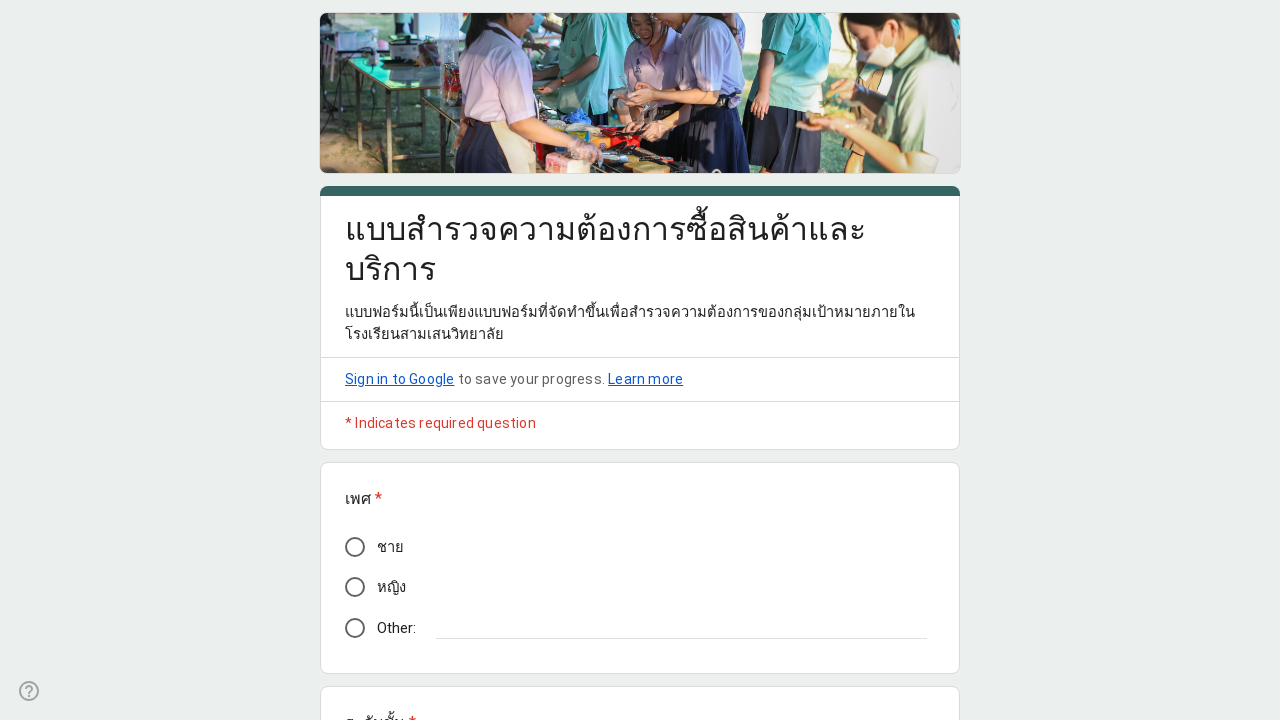

Retrieved all 3 form questions
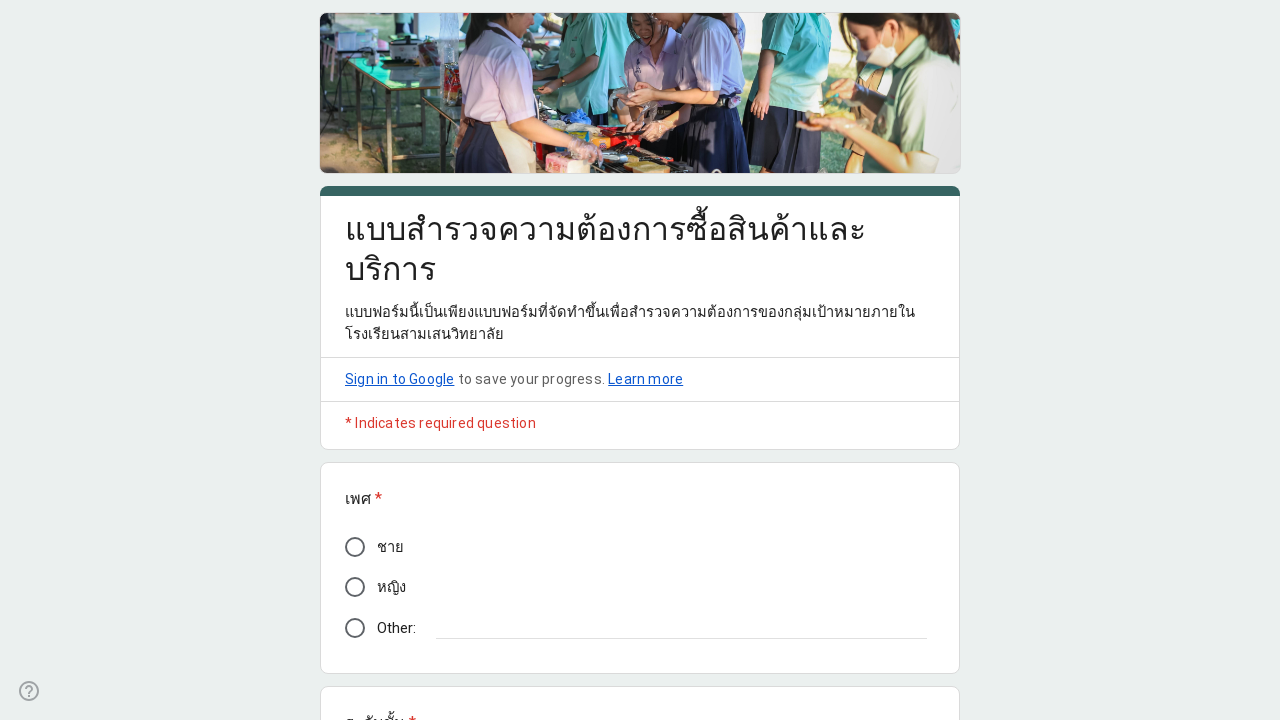

Found question: เพศ
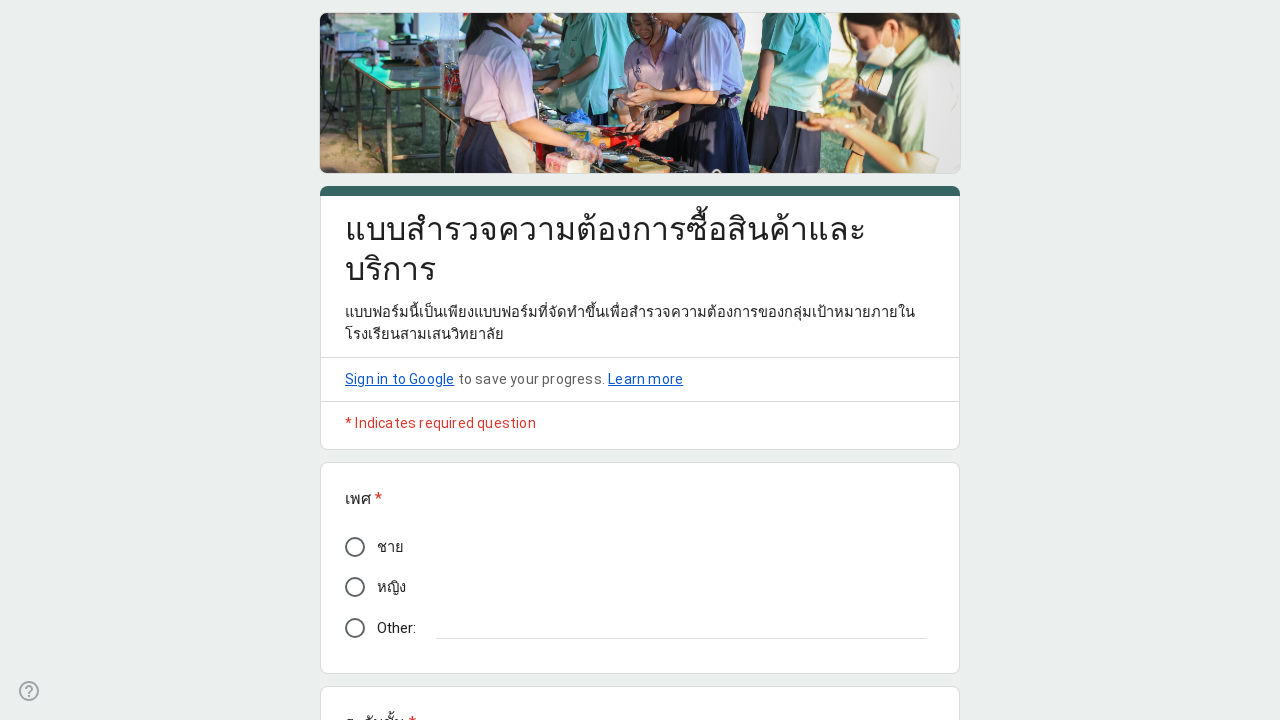

Found 3 radio/checkbox options for: เพศ
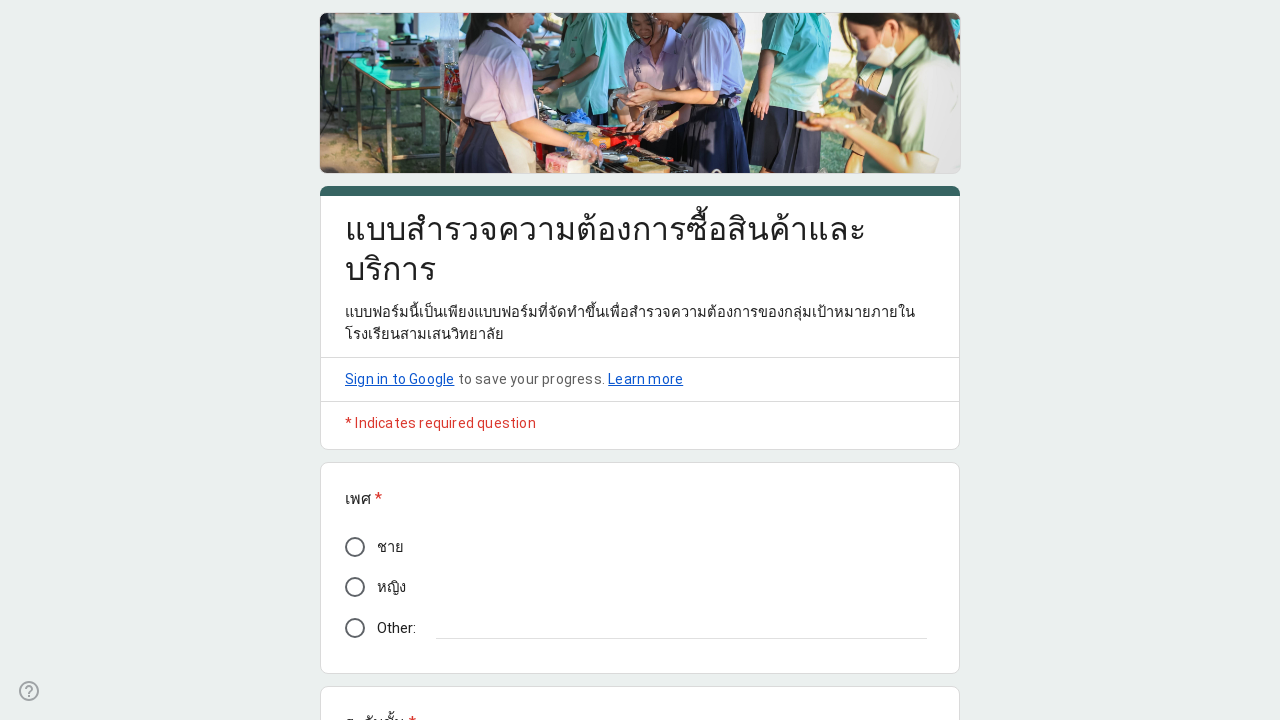

Selected 'หญิง' for question: เพศ
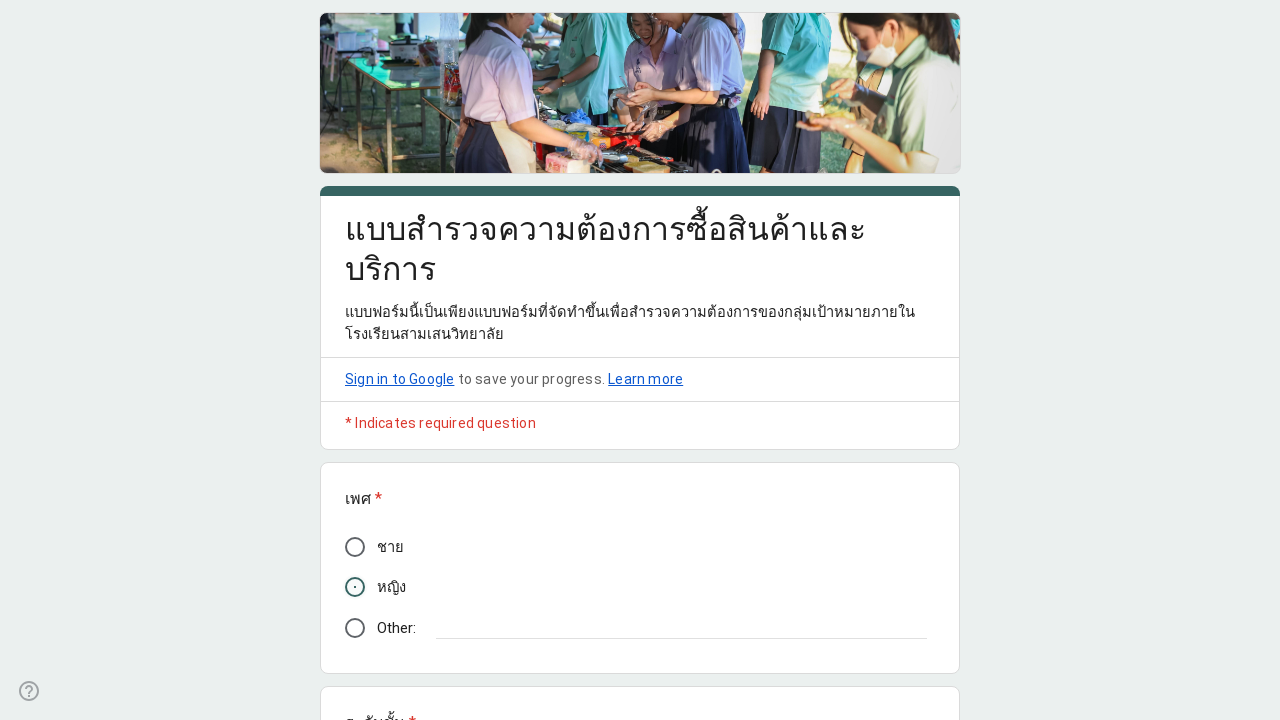

Found question: ระดับชั้น
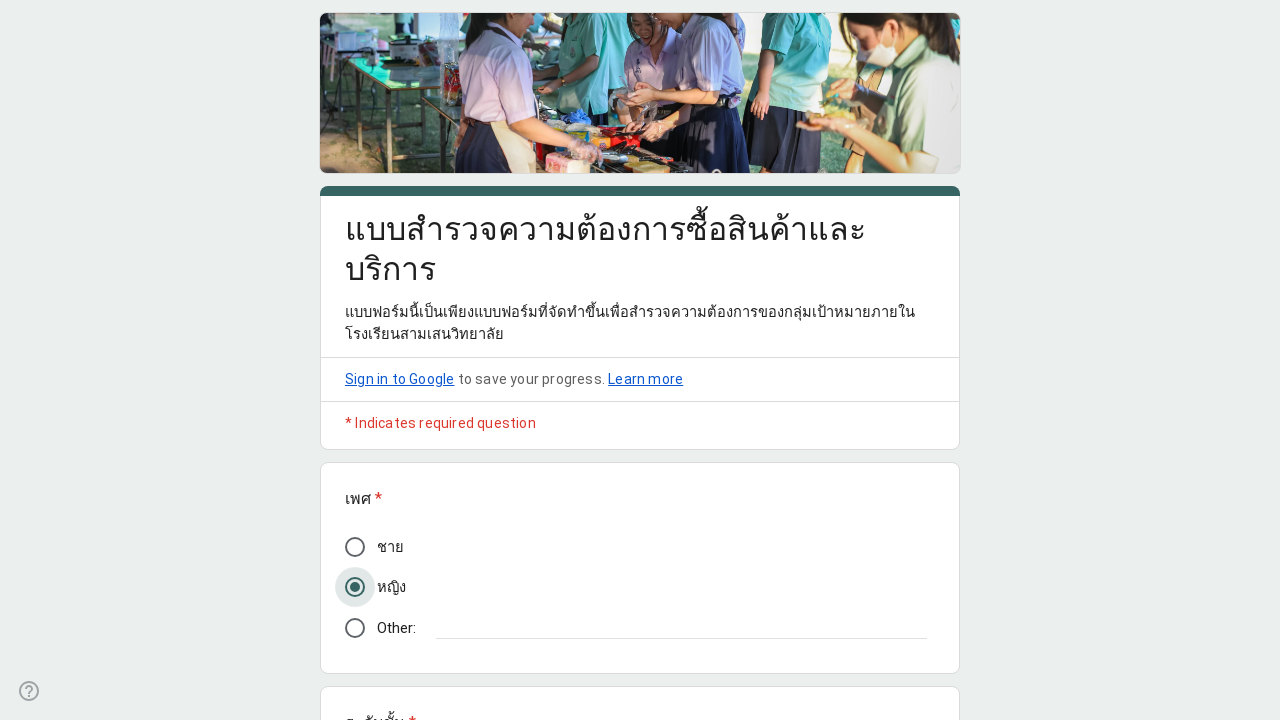

Clicked dropdown for question: ระดับชั้น
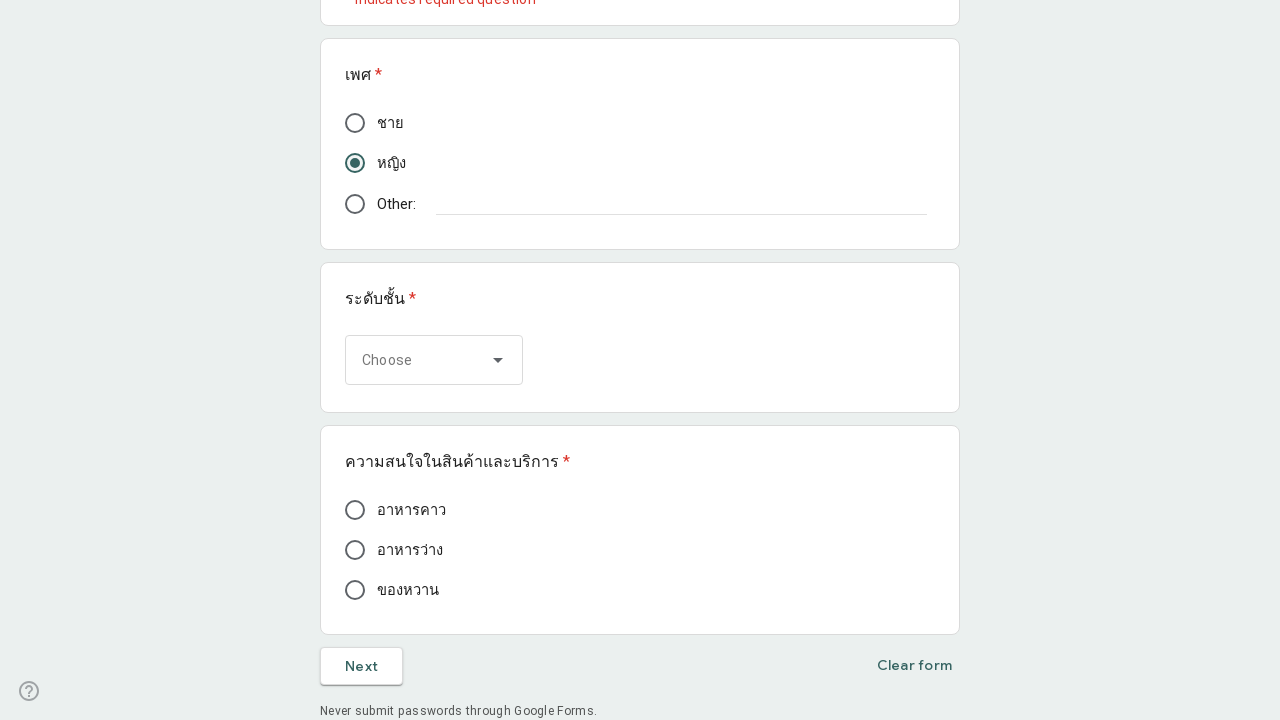

Waited for dropdown options to appear
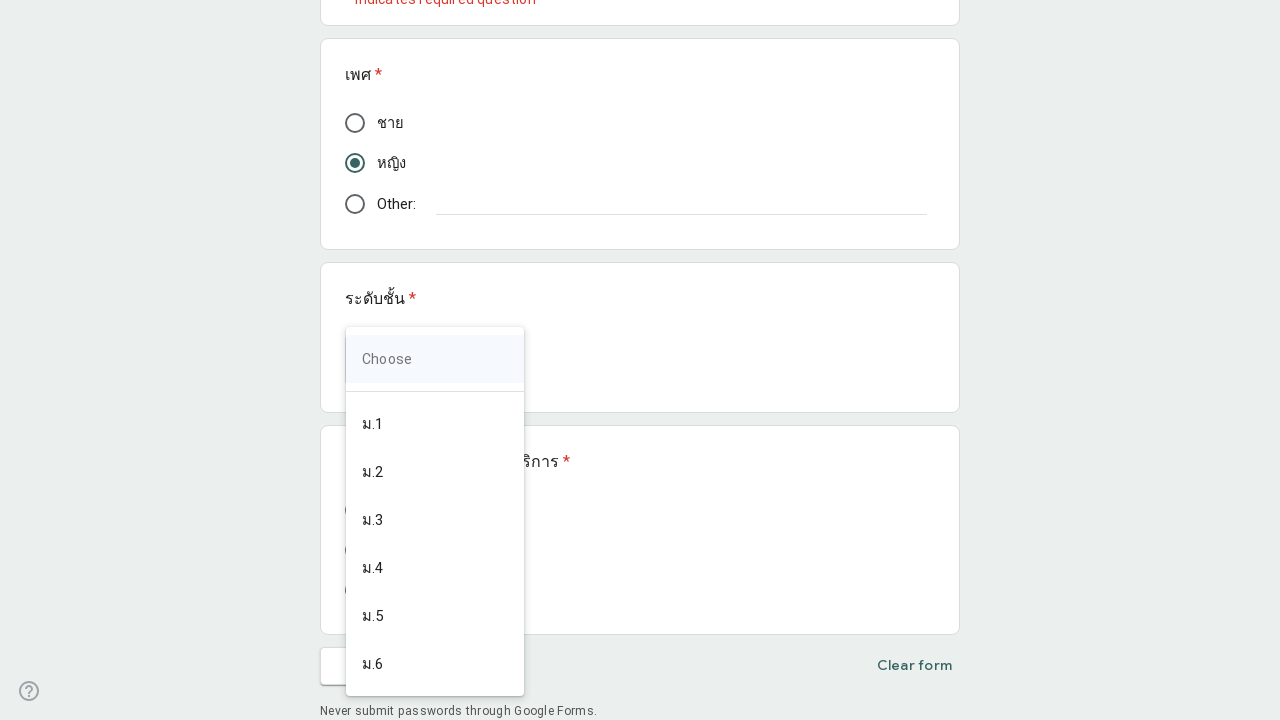

Selected random option from dropdown for: ระดับชั้น
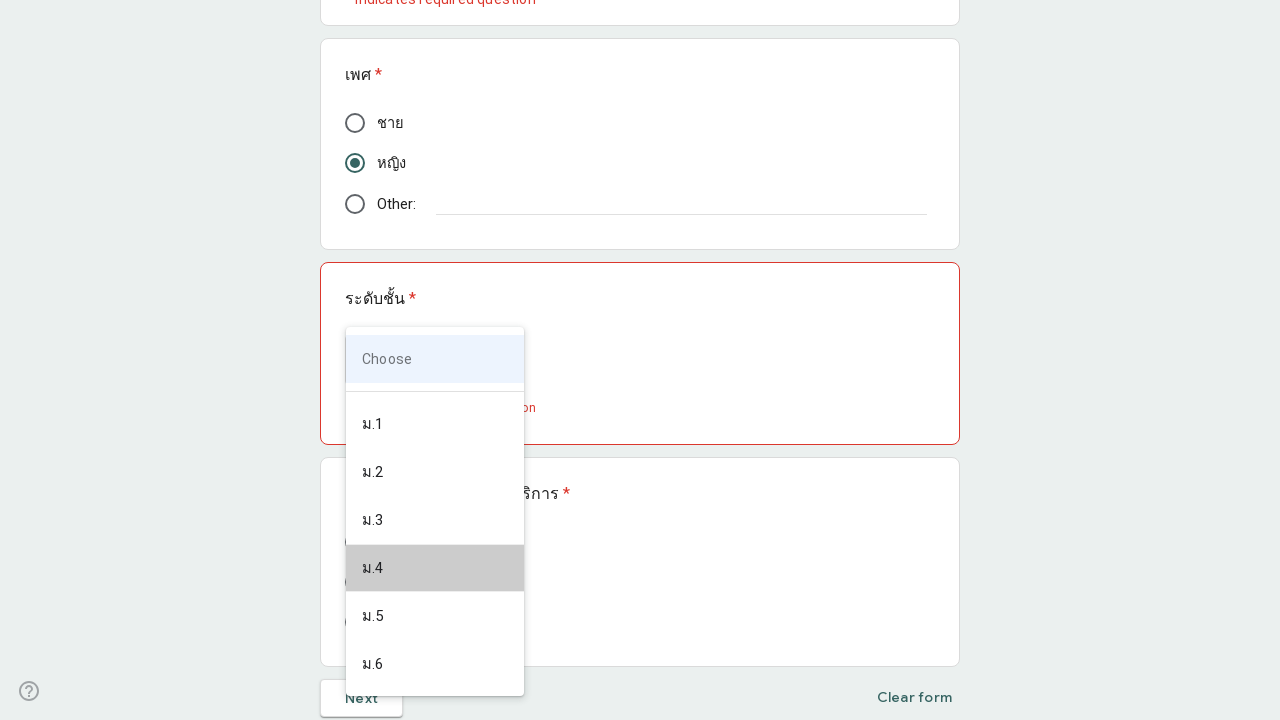

Waited for dropdown selection to register
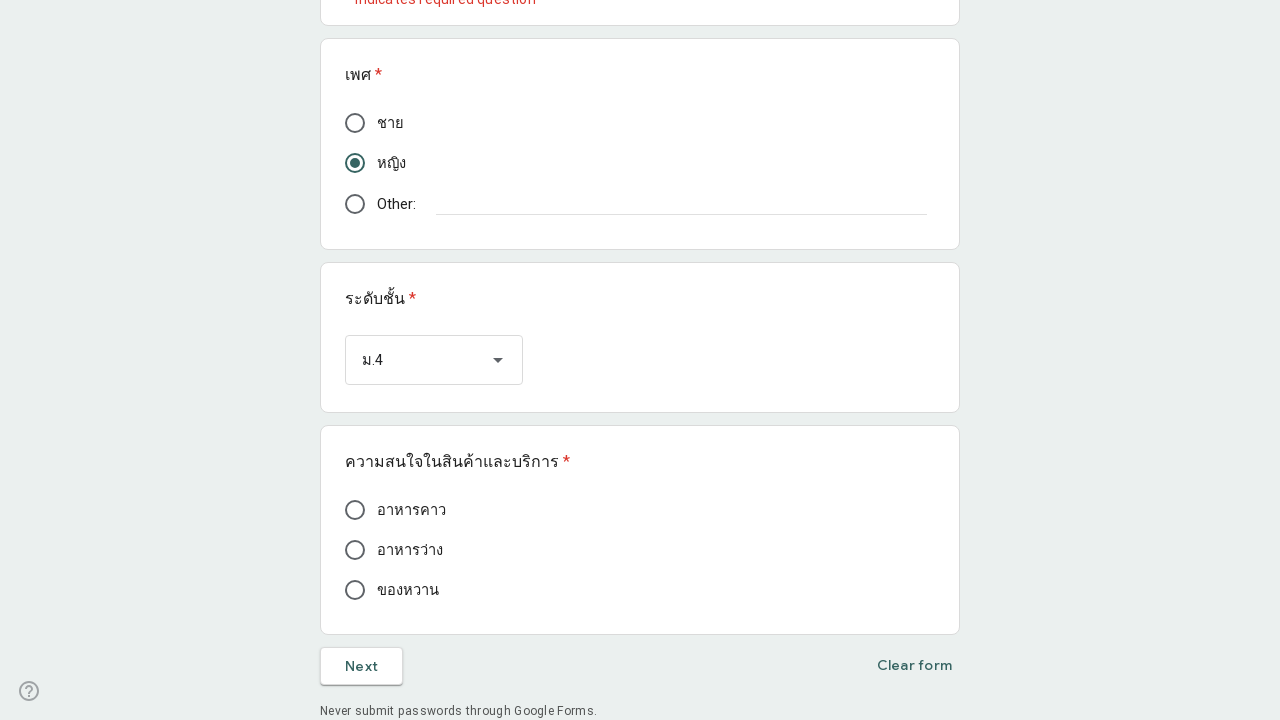

Found question: ความสนใจในสินค้าและบริการ
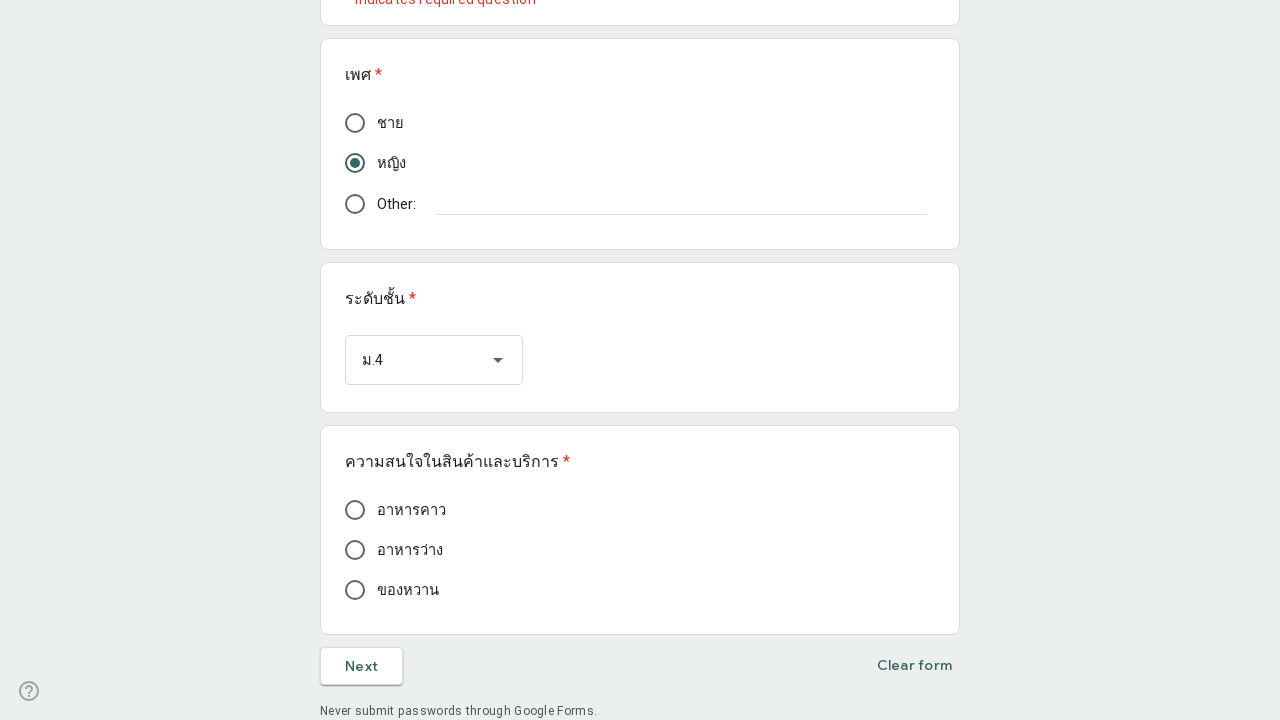

Found 3 radio/checkbox options for: ความสนใจในสินค้าและบริการ
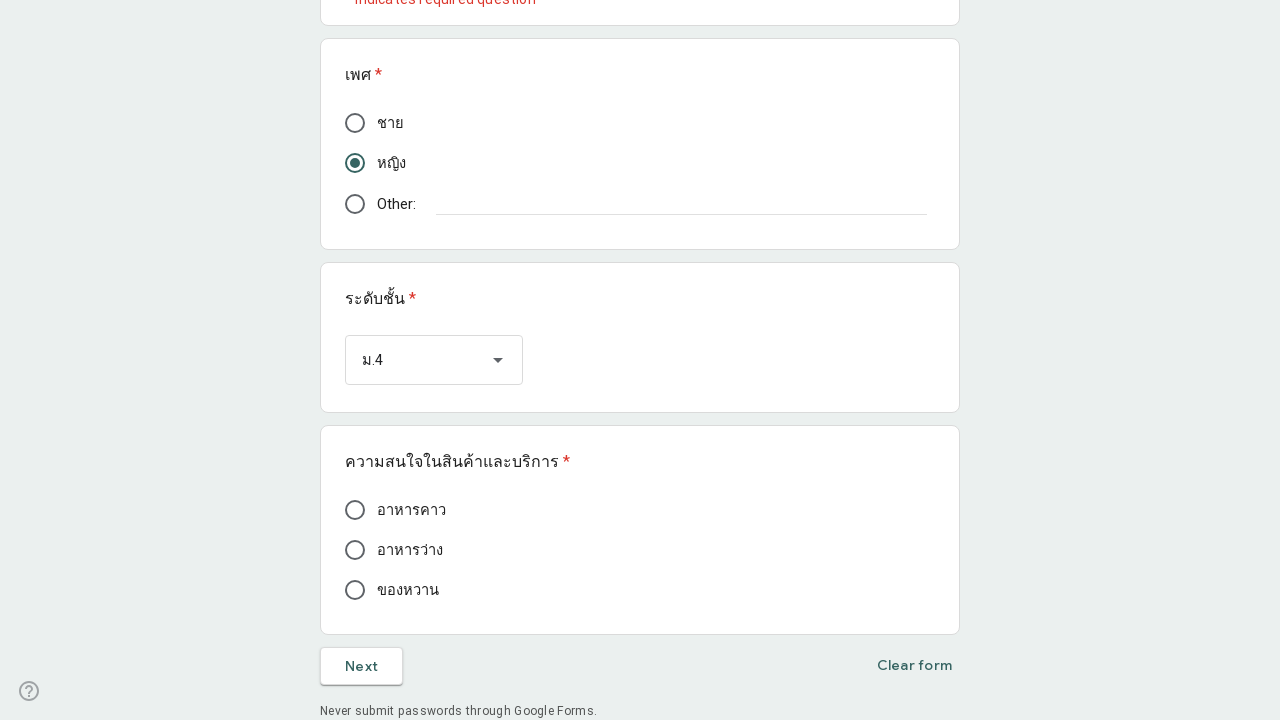

Selected 'อาหารคาว' for question: ความสนใจในสินค้าและบริการ
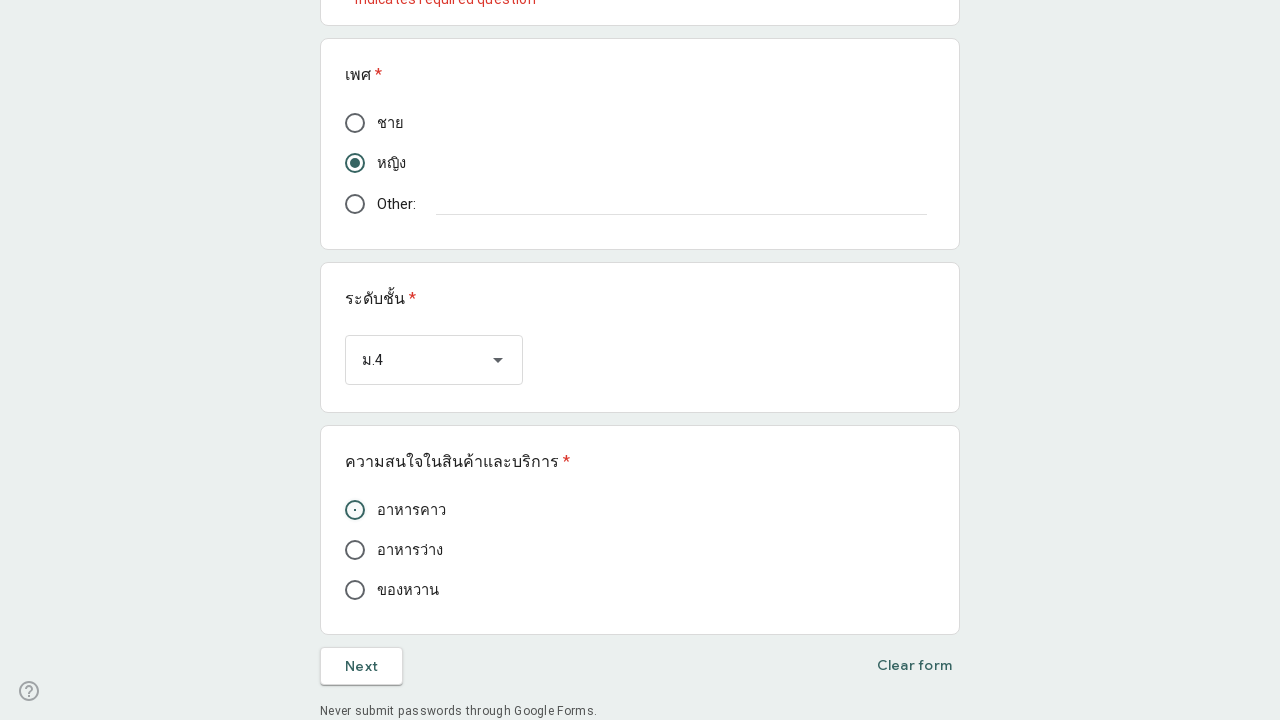

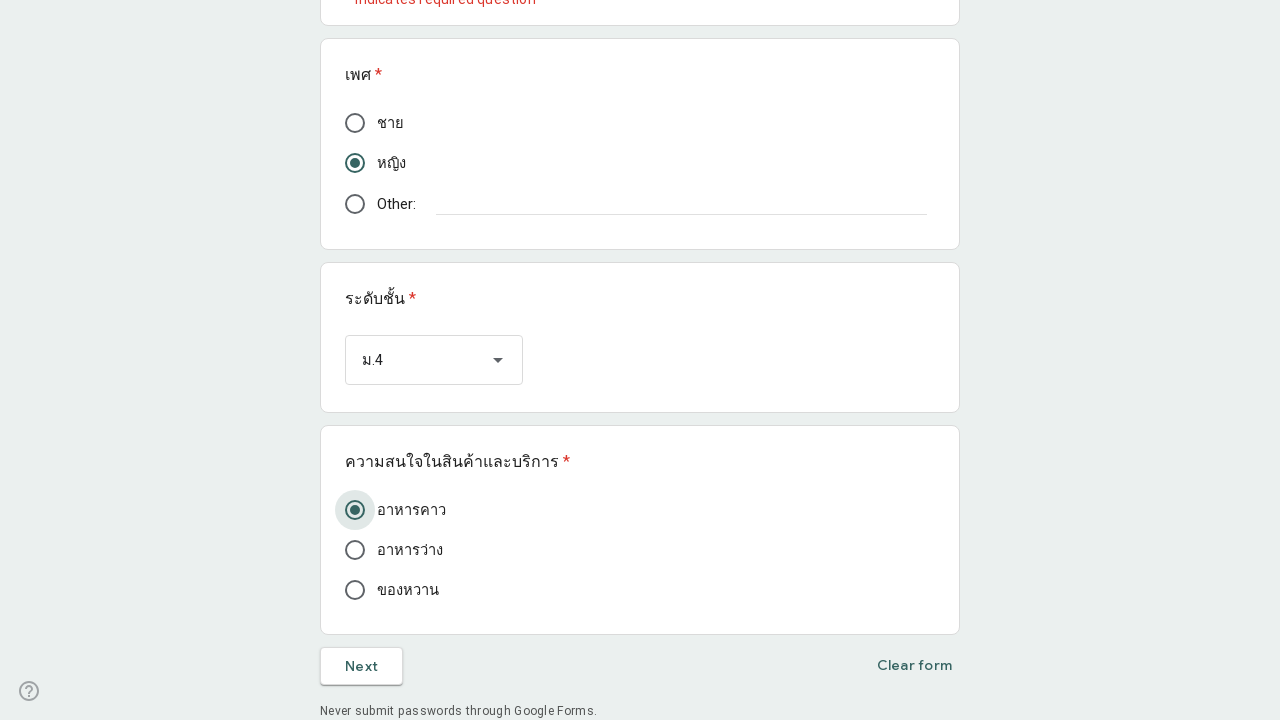